Tests the Contact Us functionality by navigating to the contact page, filling out the contact form with name, email, subject, and message, submitting it, and verifying successful submission before returning to the homepage.

Starting URL: https://automationexercise.com/

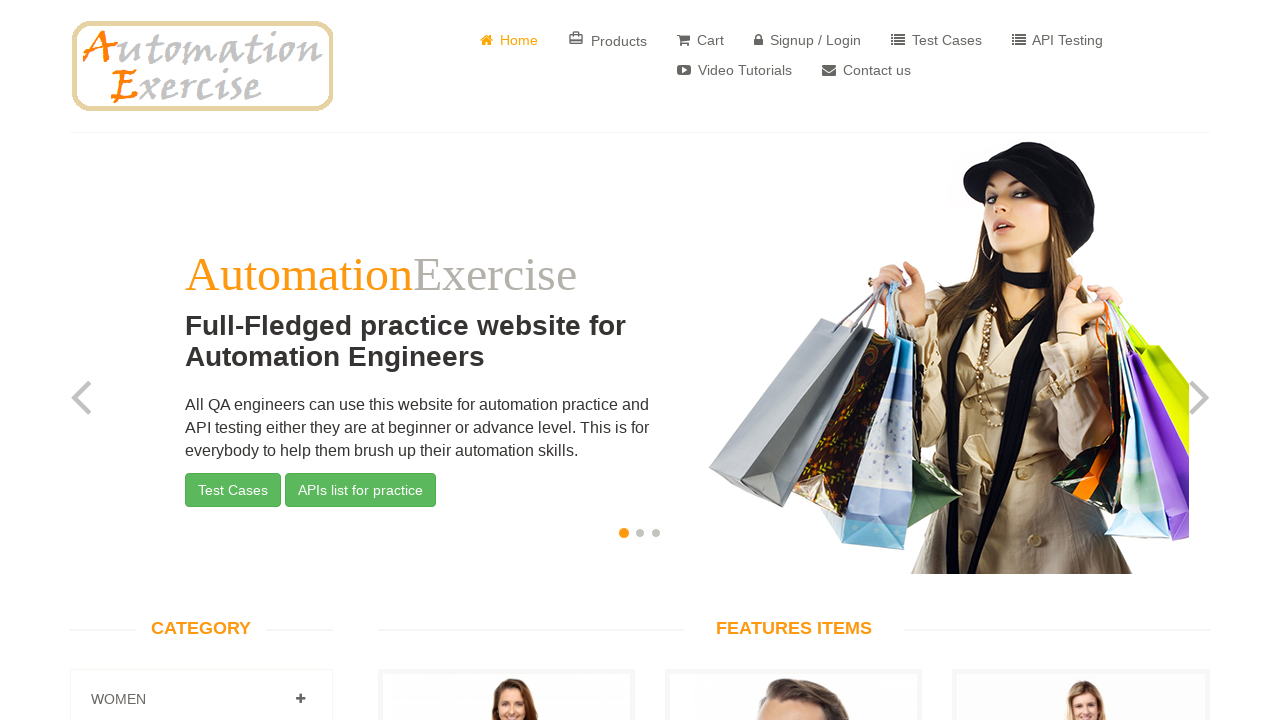

Homepage loaded and Home element is visible
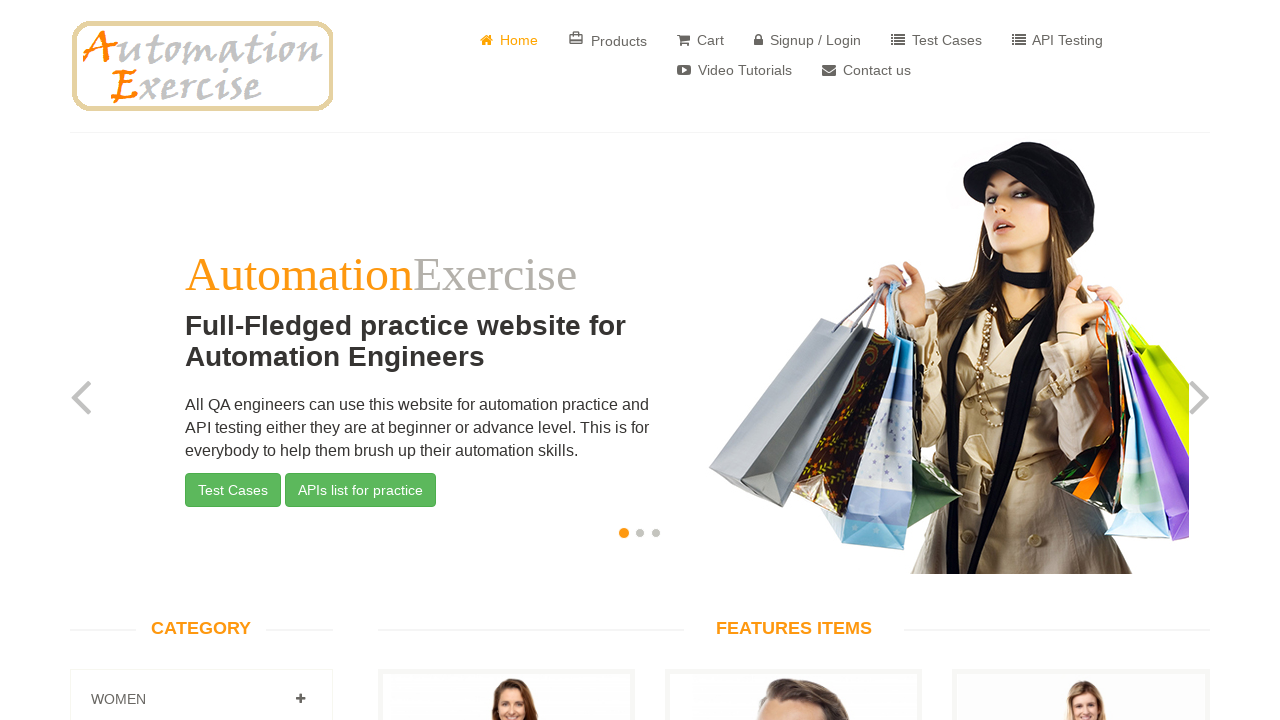

Clicked on Contact Us link at (866, 70) on a:has-text('Contact us')
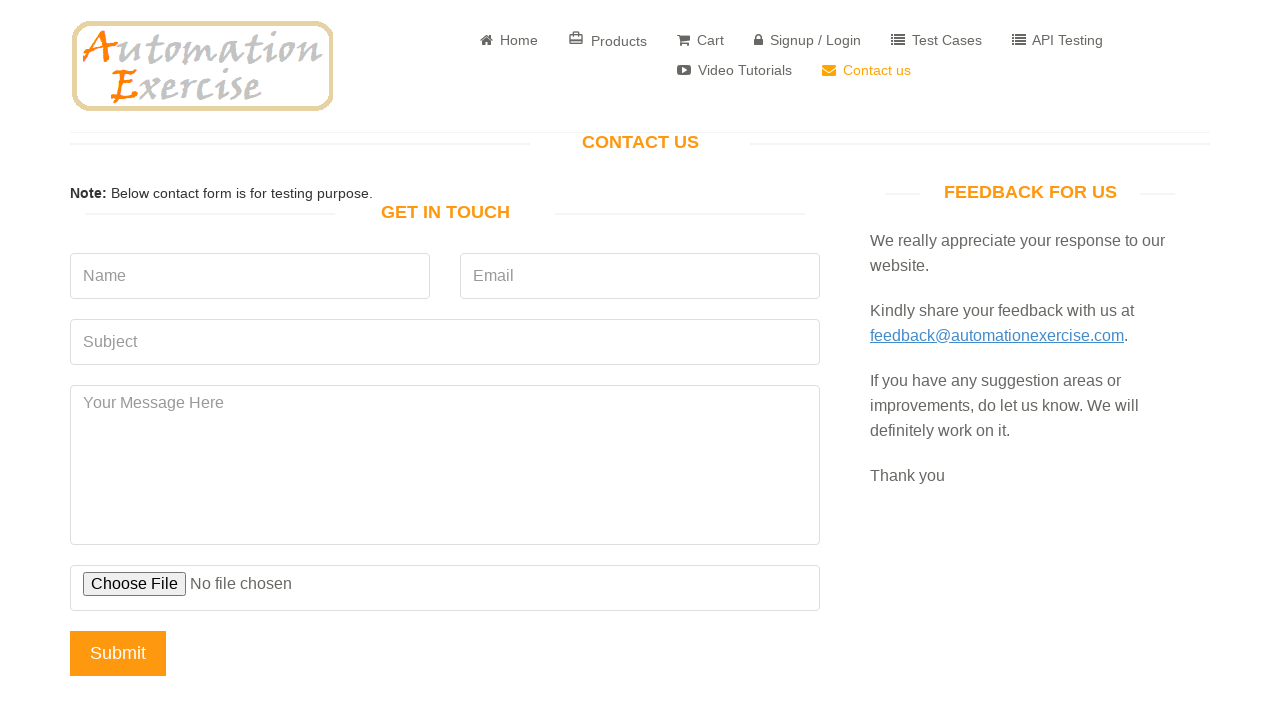

Contact Us page loaded with 'Get In Touch' heading visible
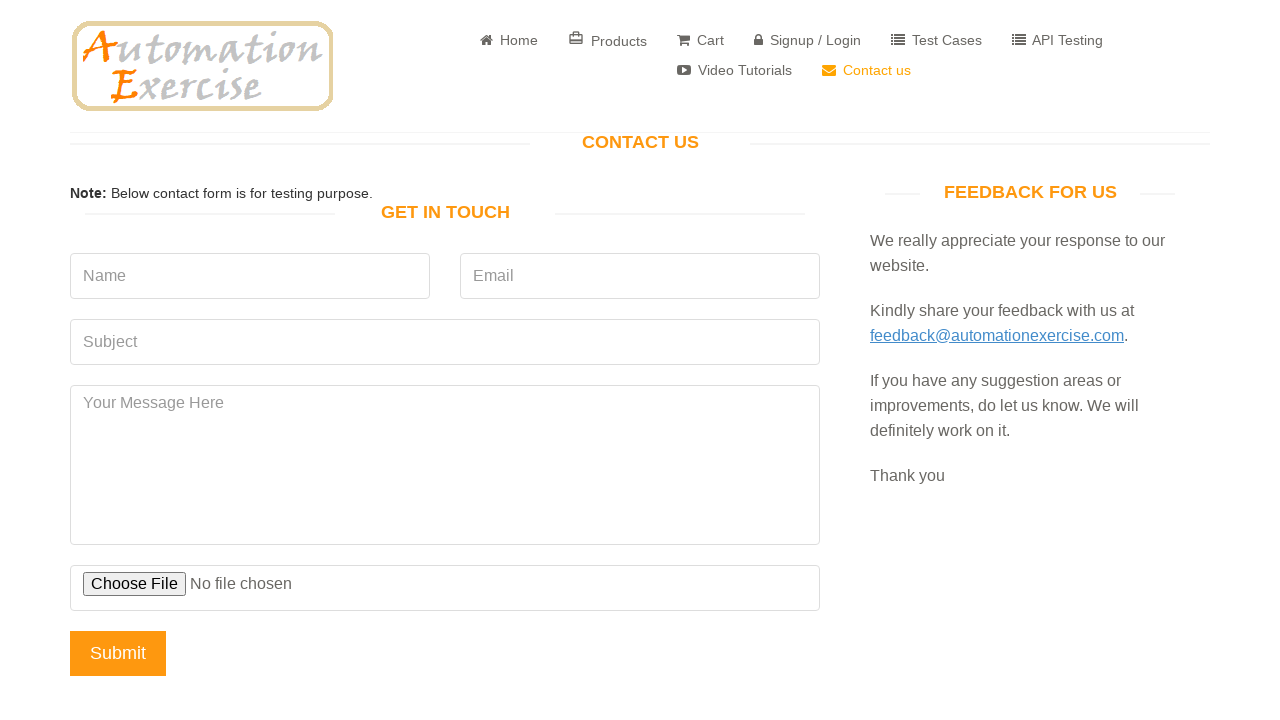

Filled name field with 'Mohamed Nagy' on input[name='name']
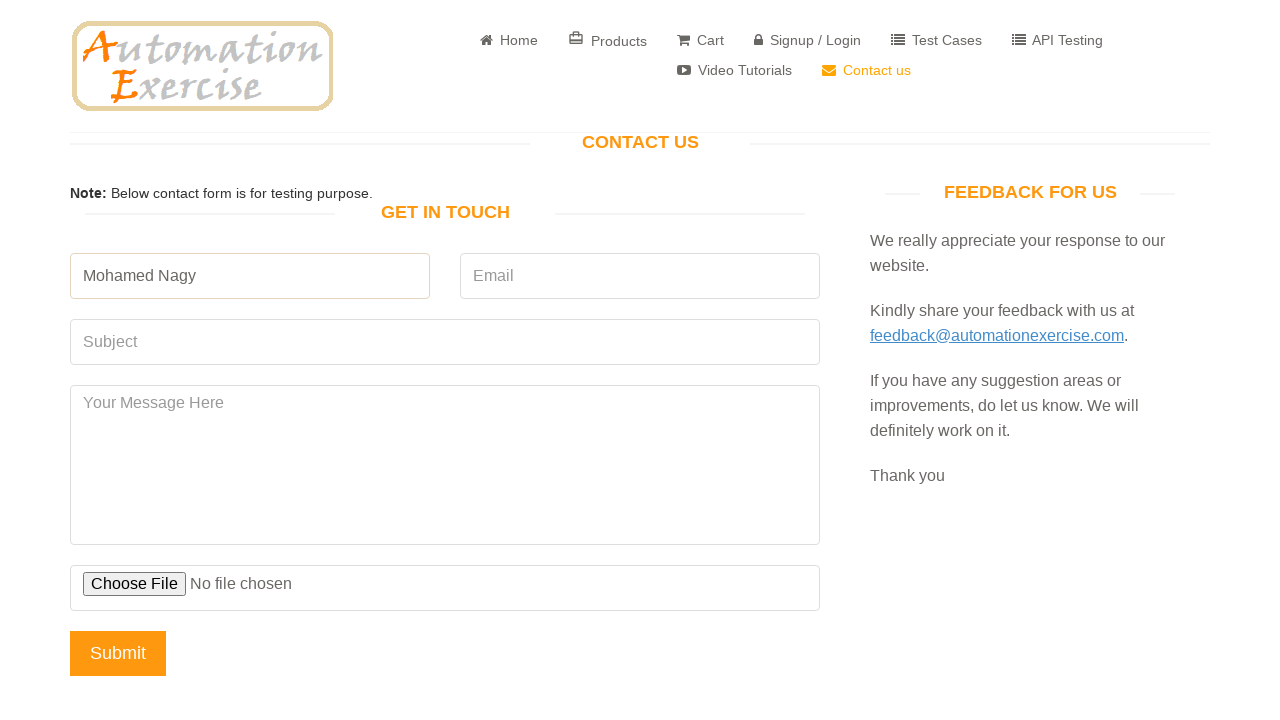

Filled email field with 'dfdsf@df.cc' on input[name='email']
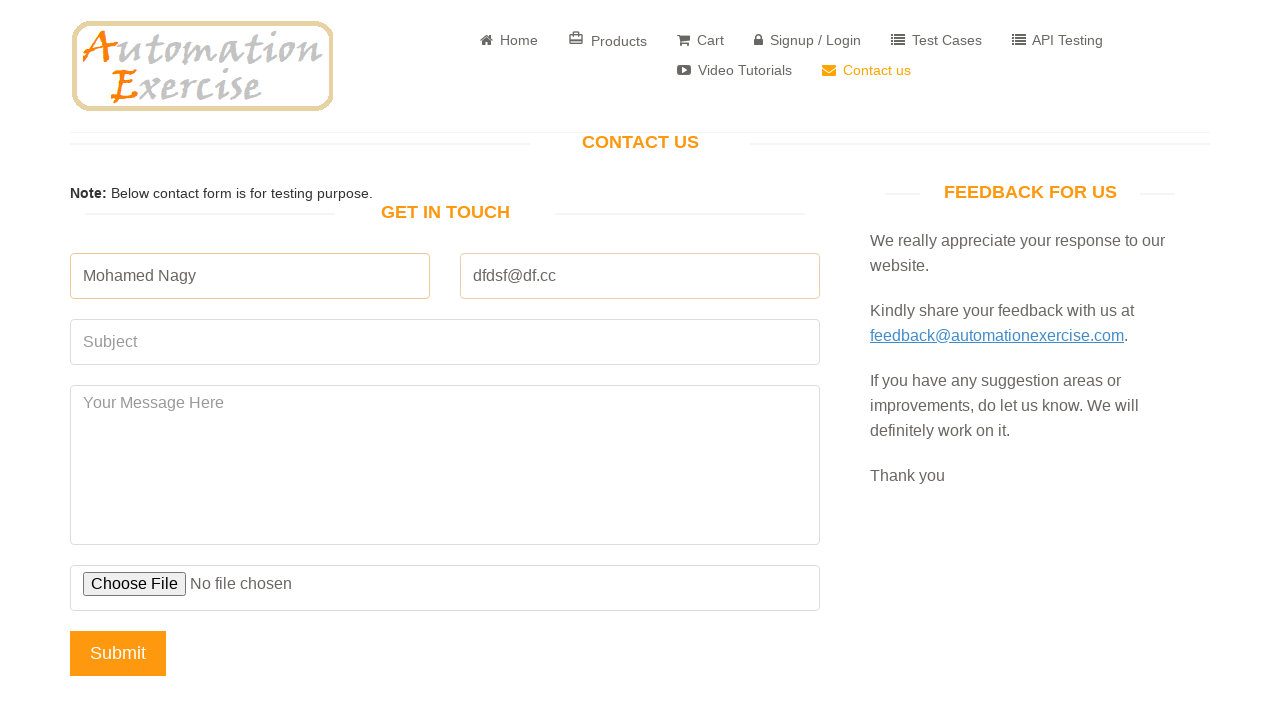

Filled subject field with 'Objection' on input[name='subject']
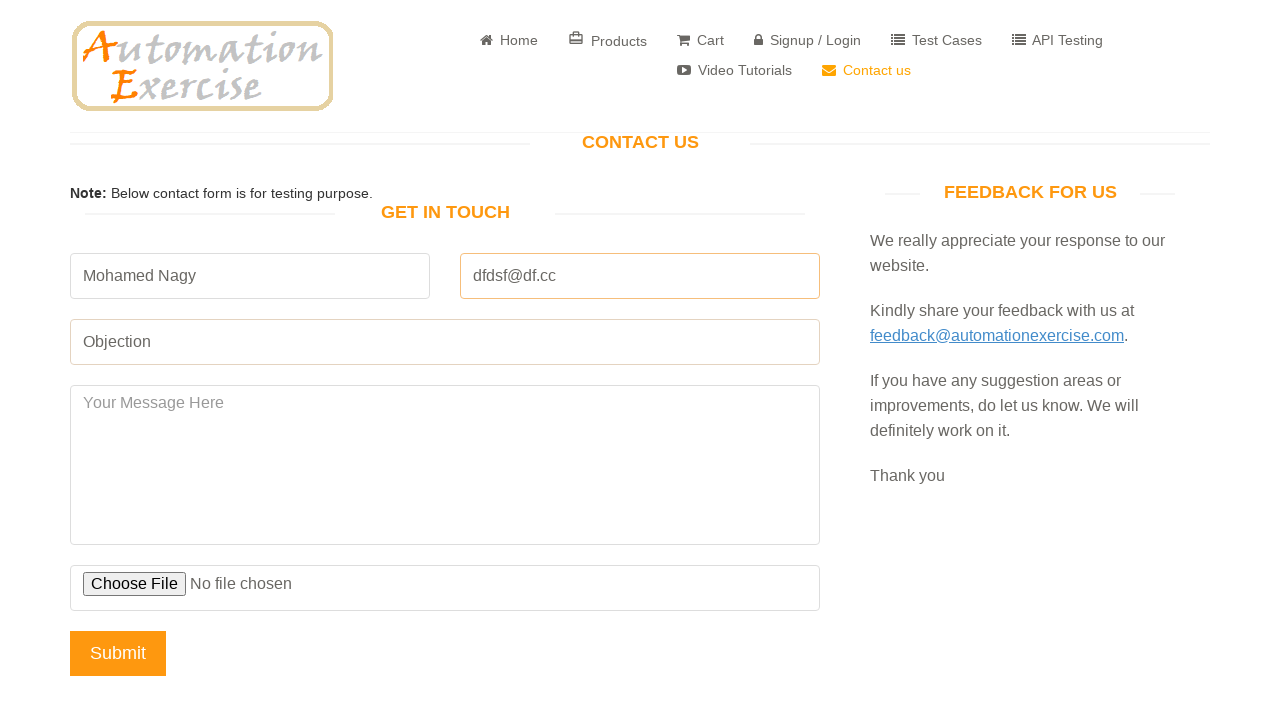

Filled message field with 'HelloWorld How Are Things >>!' on textarea[name='message']
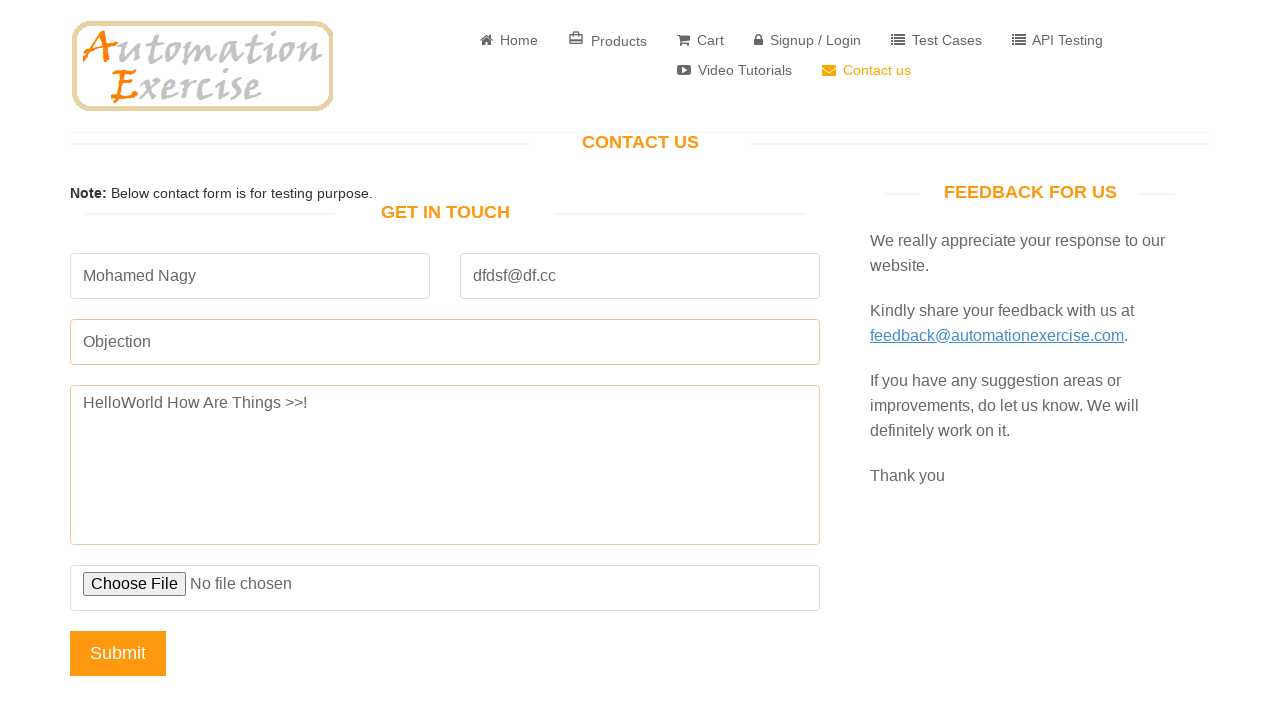

Clicked submit button on contact form at (118, 653) on input[name='submit']
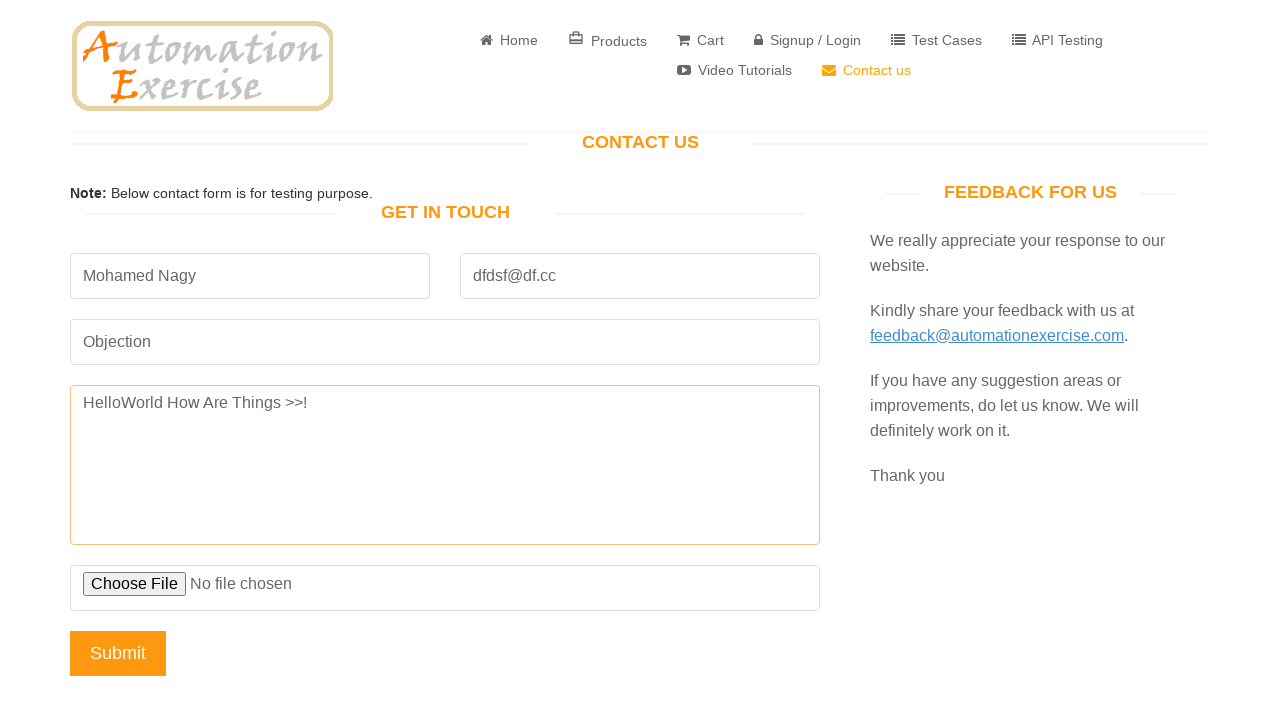

Accepted alert dialog and clicked submit again at (118, 653) on input[name='submit']
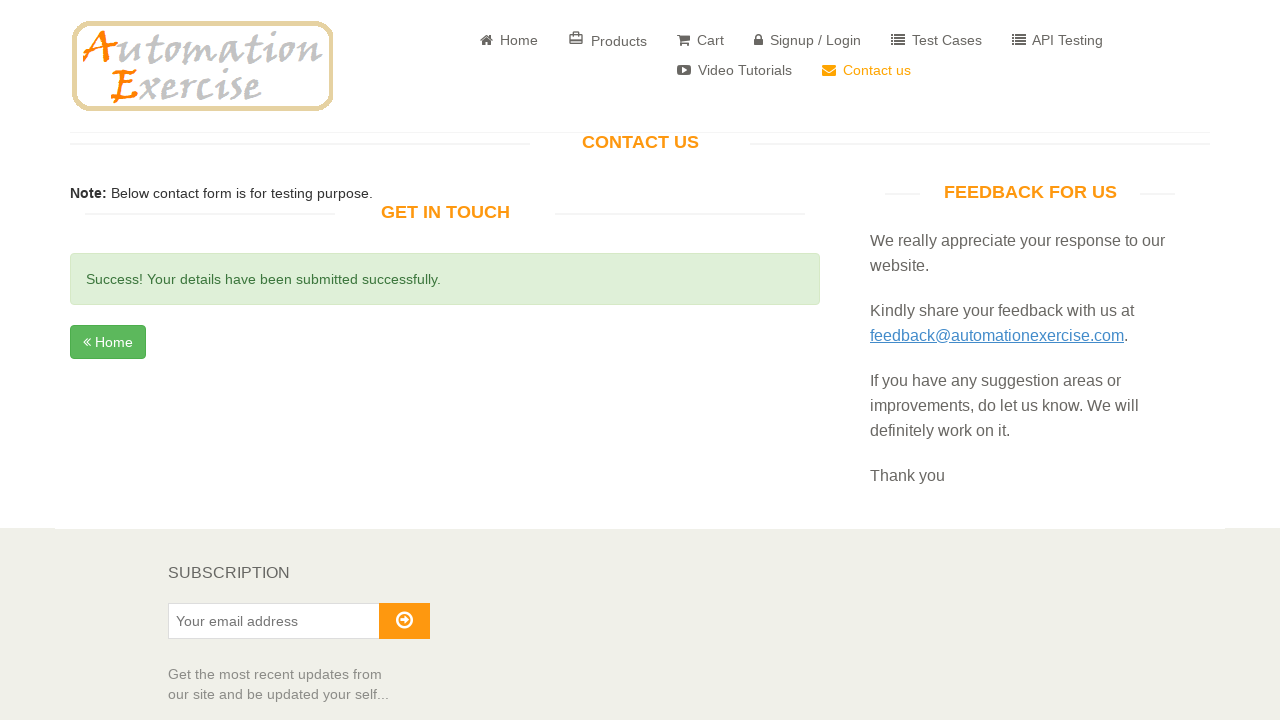

Success message displayed: 'Your details have been submitted successfully'
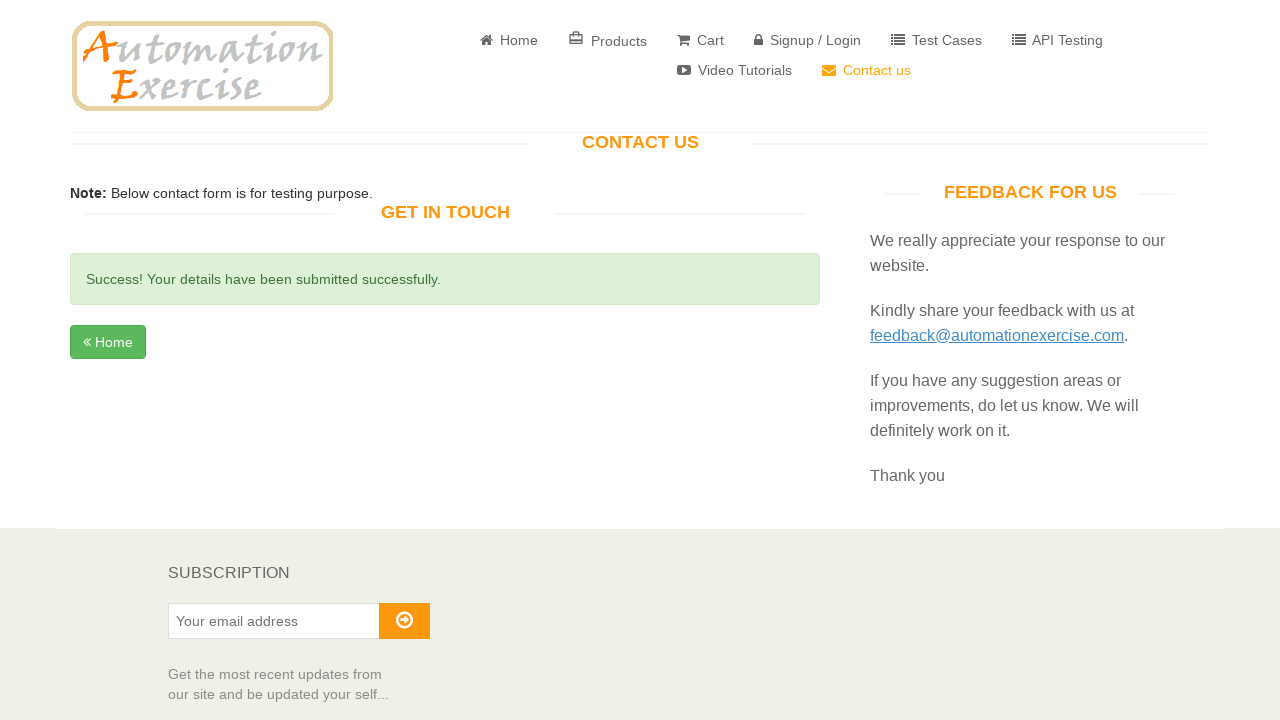

Clicked Home button to return to homepage at (509, 40) on a:has-text('Home')
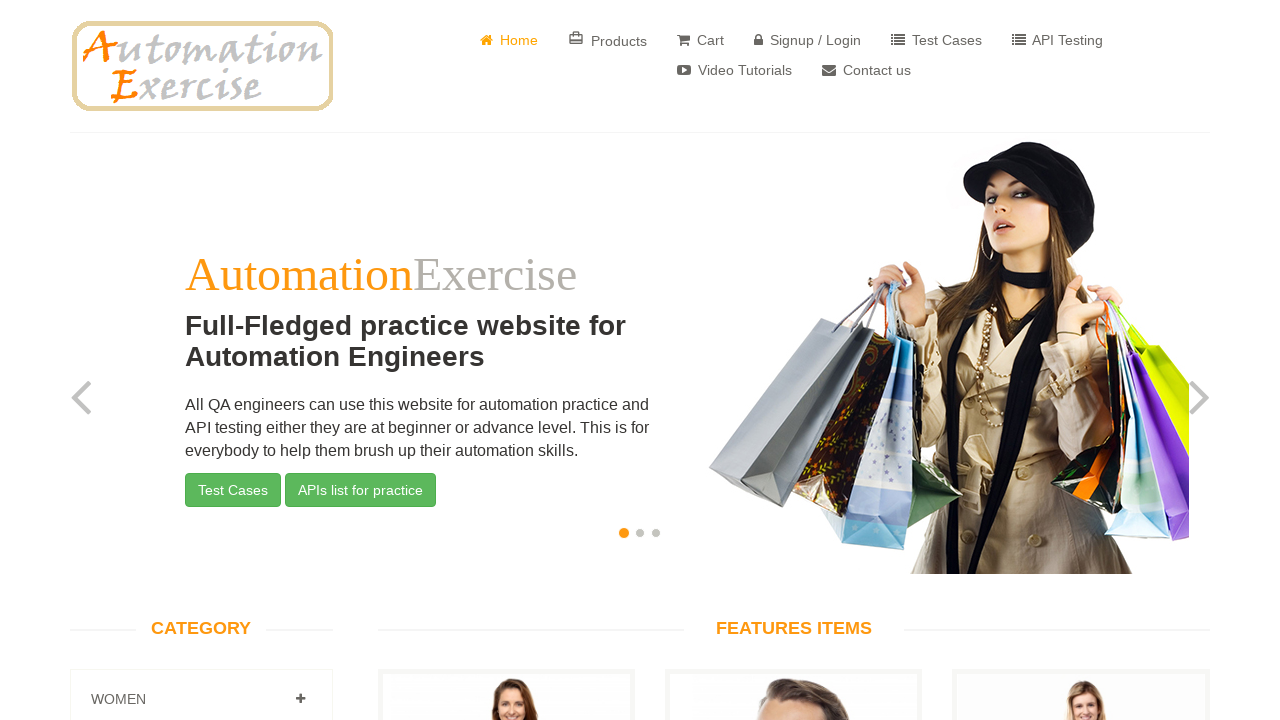

Returned to homepage, Home element is visible
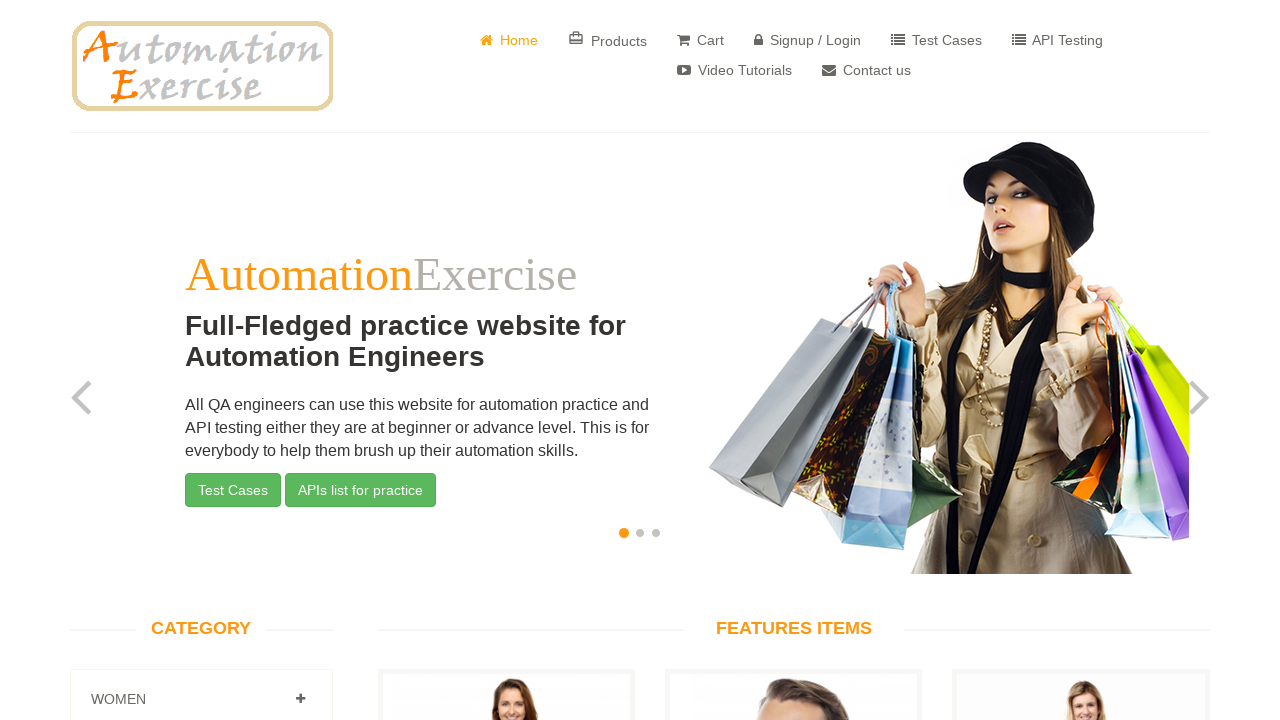

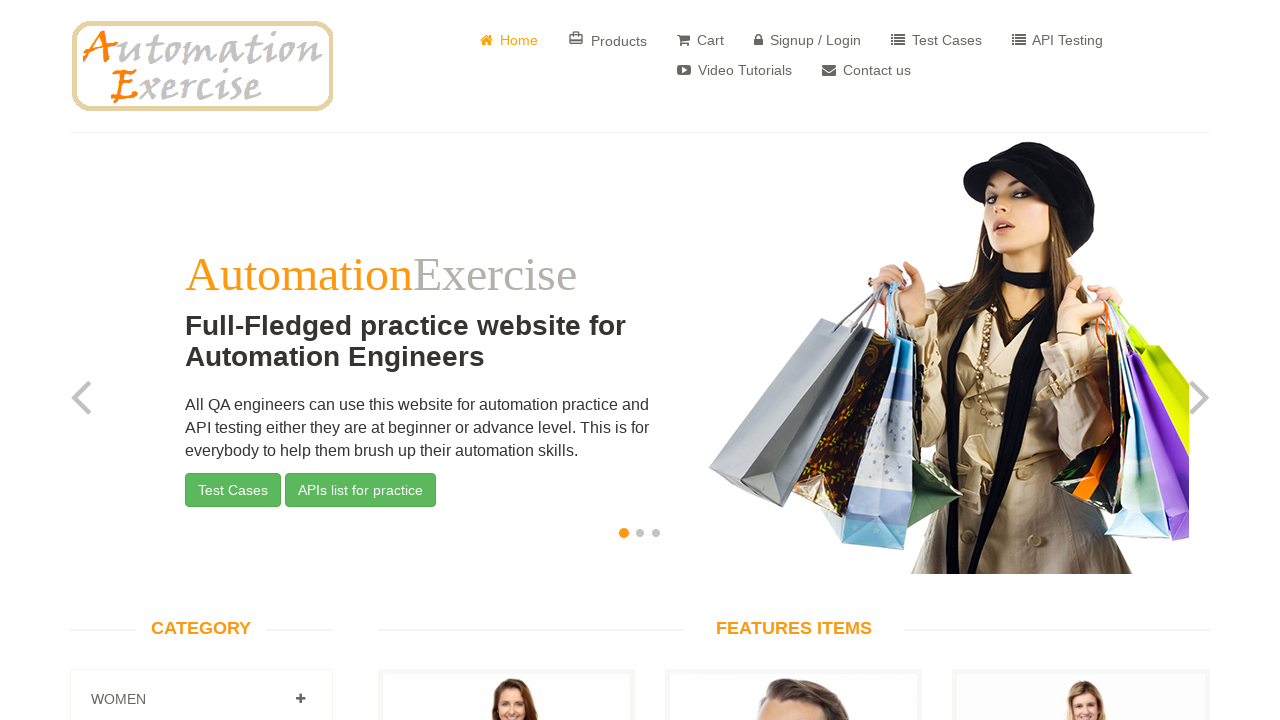